Tests login form validation when password field is empty but username is provided

Starting URL: https://www.saucedemo.com/

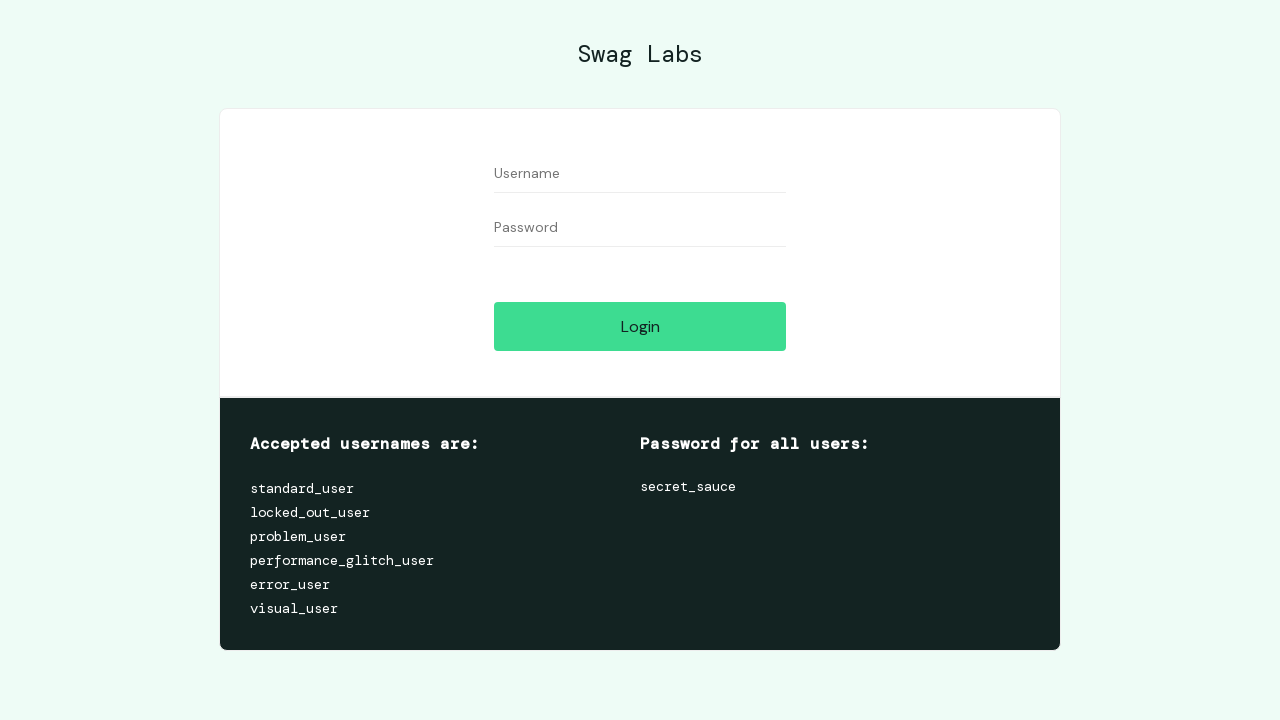

Filled username field with 'testuser123' on #user-name
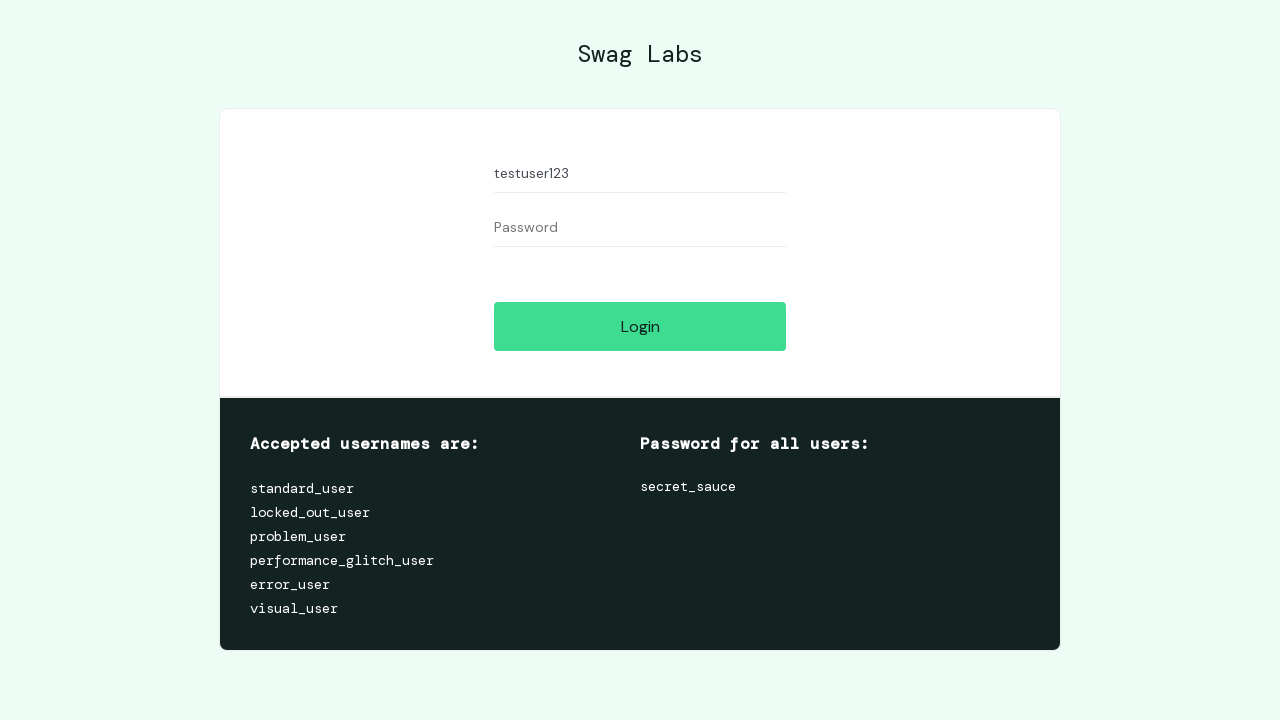

Left password field empty on #password
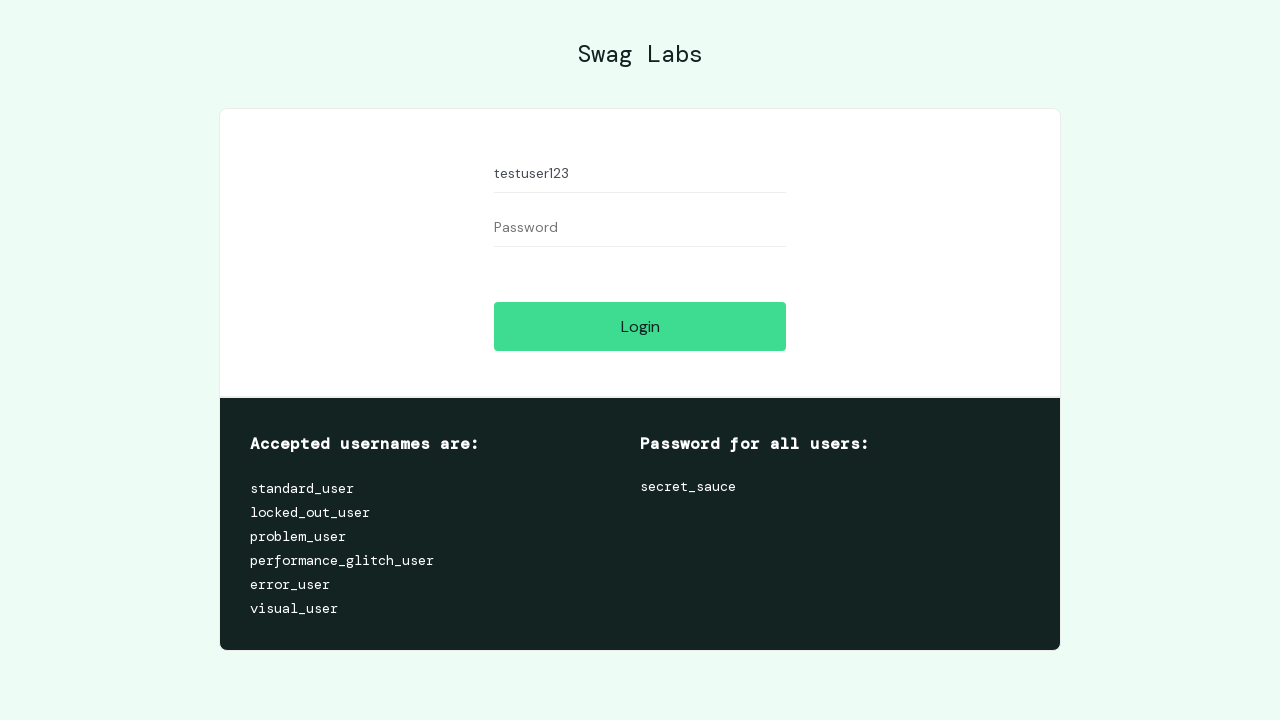

Clicked login button at (640, 326) on #login-button
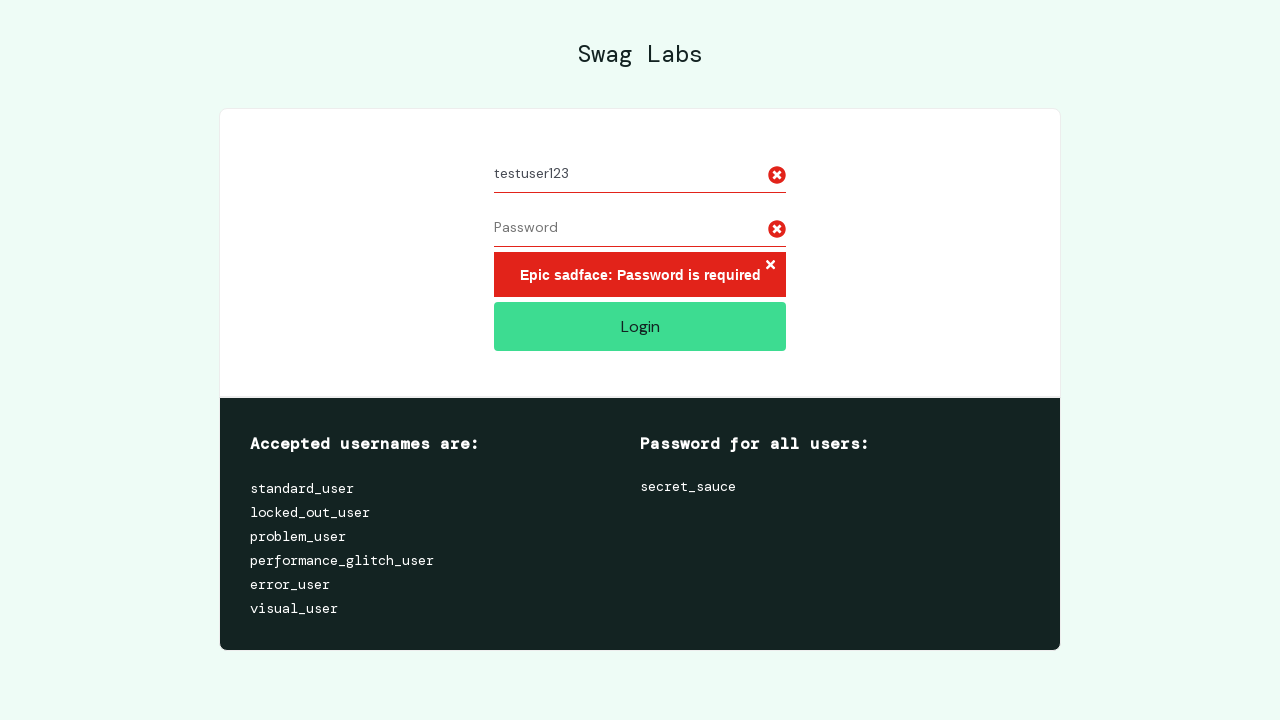

Error message appeared when attempting login with empty password
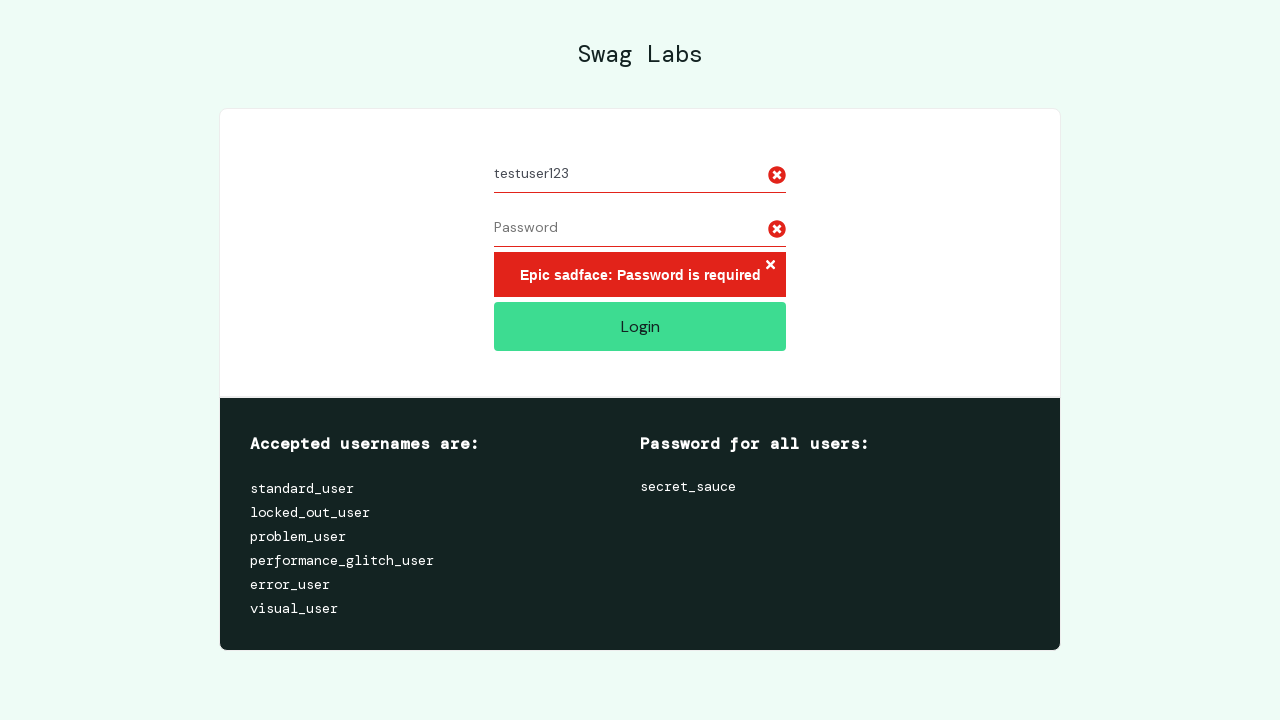

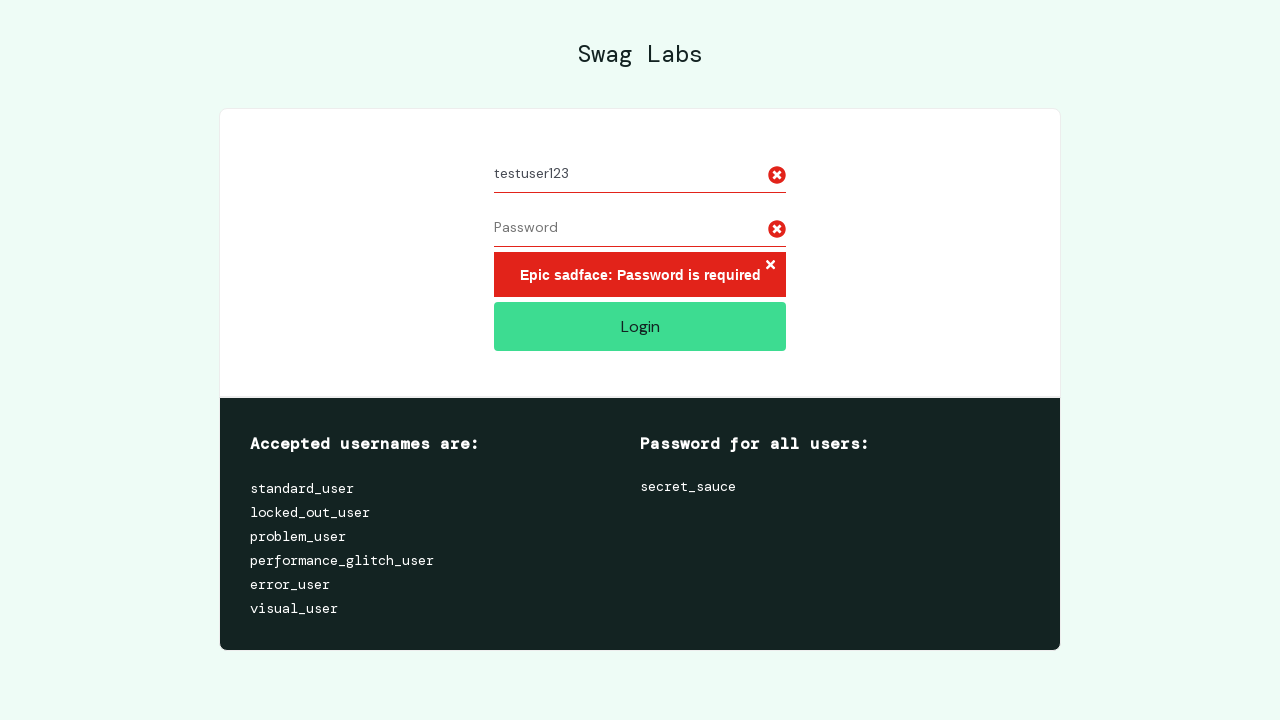